Tests select dropdown functionality by selecting the 'enabled' option from a dropdown menu

Starting URL: https://www.qa-practice.com/elements/button/disabled

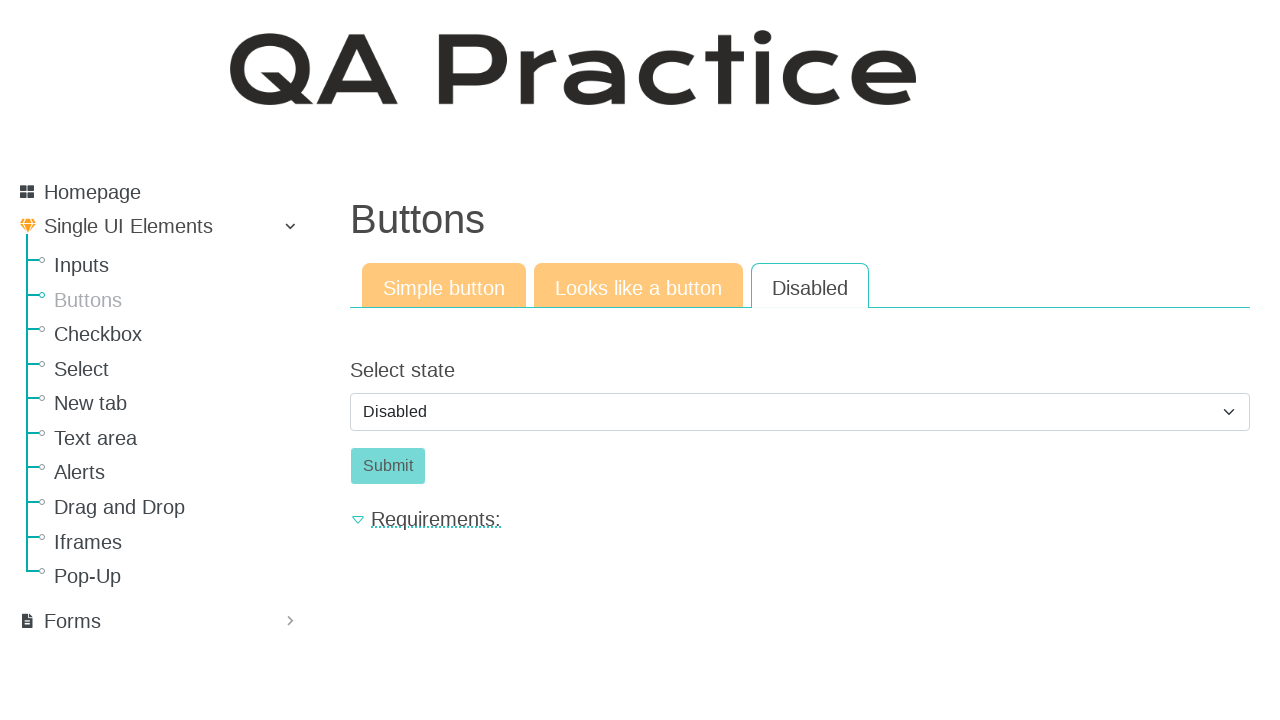

Navigated to QA Practice button/disabled page
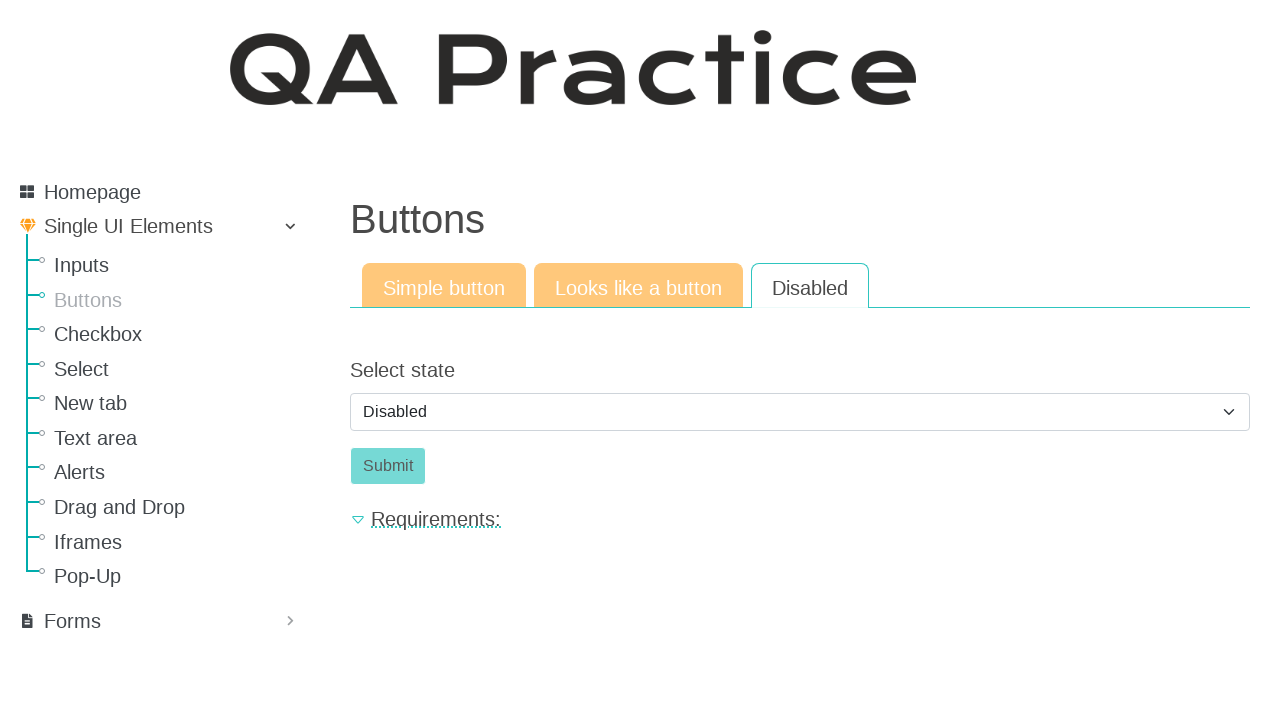

Selected 'enabled' option from dropdown menu on #id_select_state
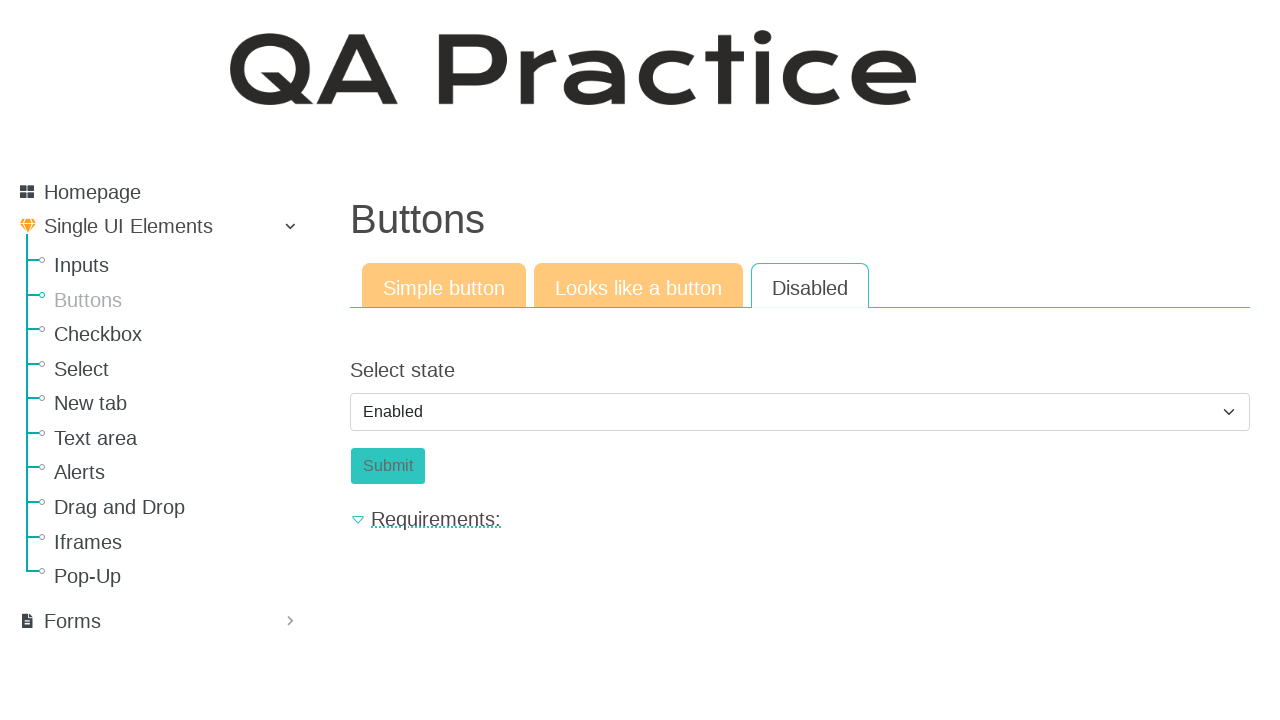

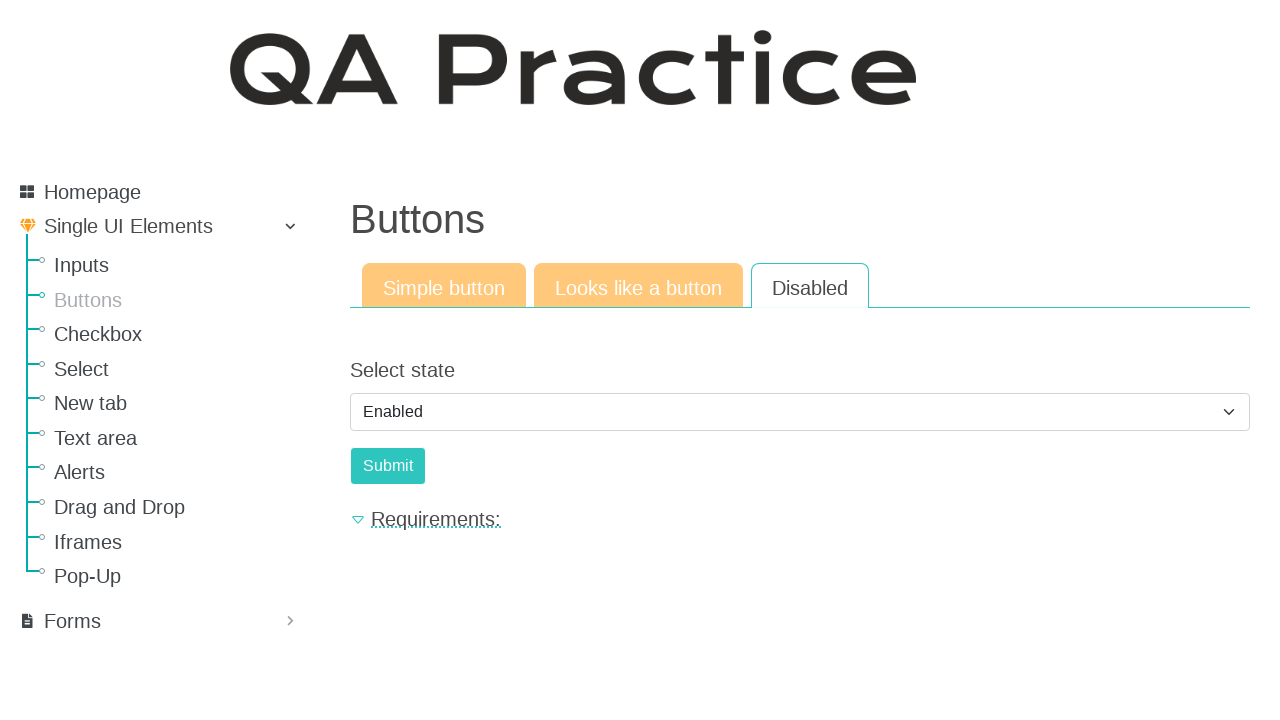